Tests the random user generator interface by clicking on different value options to reveal user information

Starting URL: https://www.randomuser.me

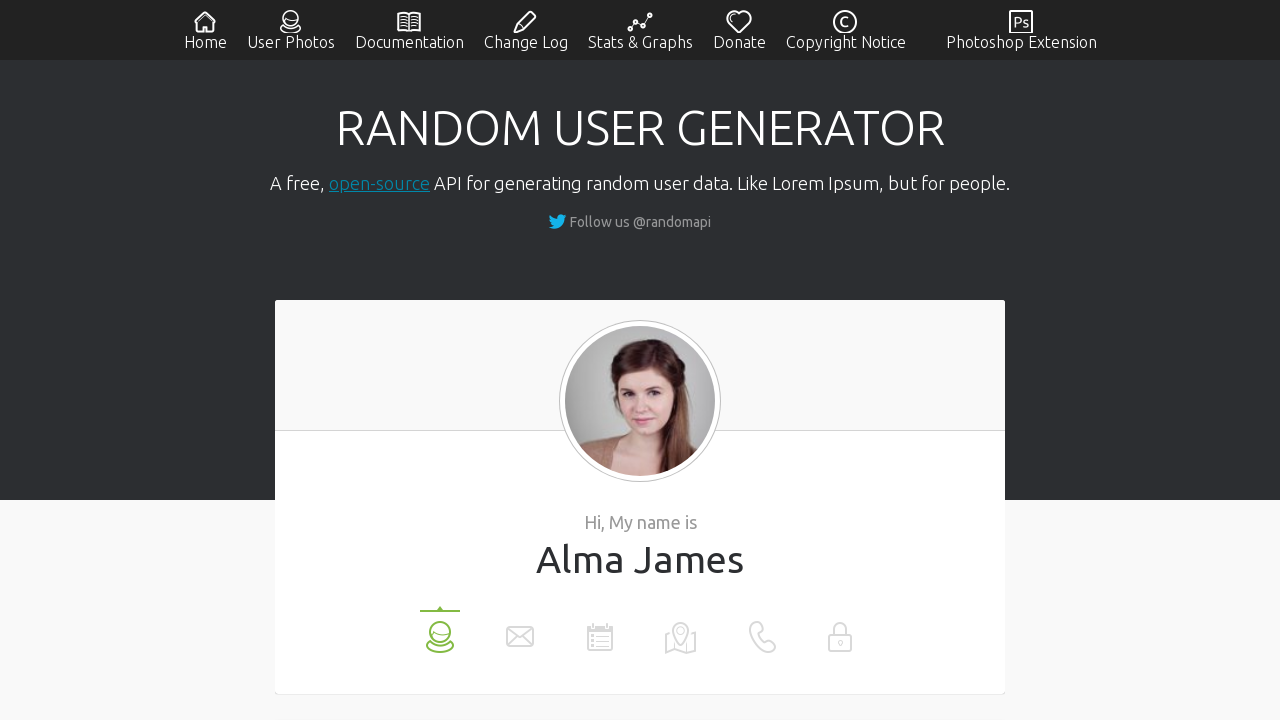

Waited for page to load
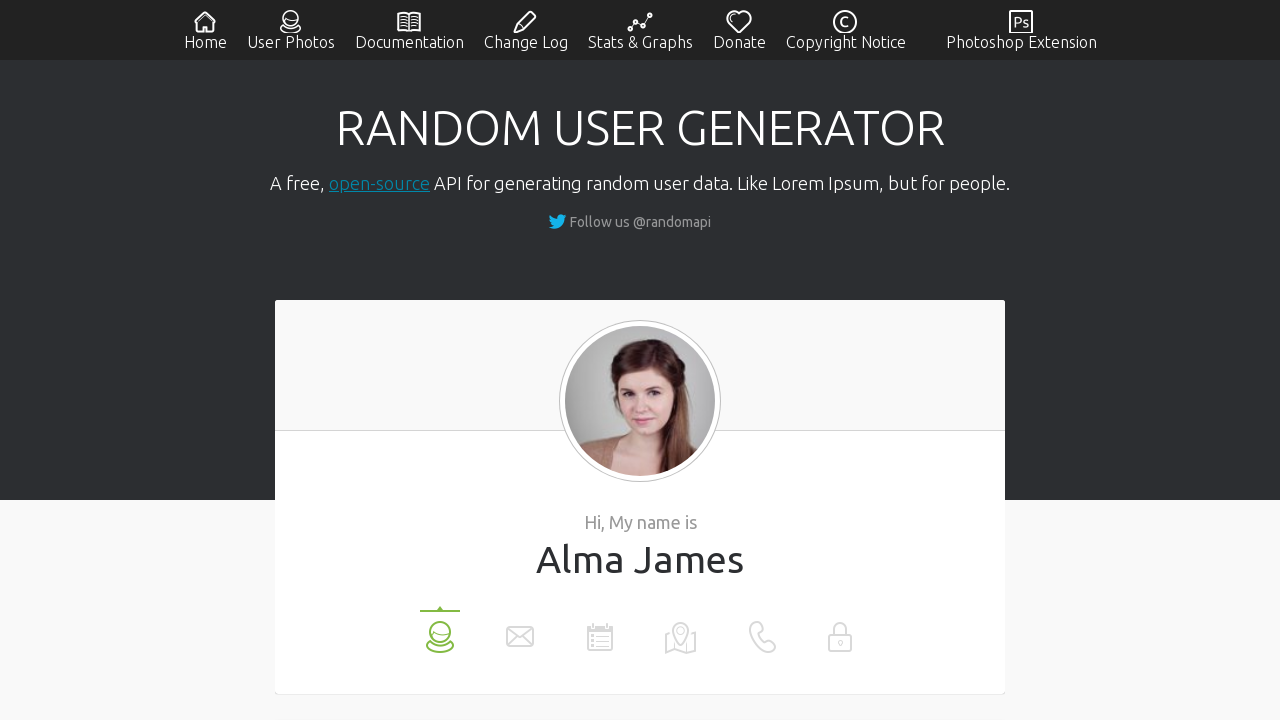

Clicked on first value option (username) at (440, 630) on //*[@id="values_list"]/li[1]
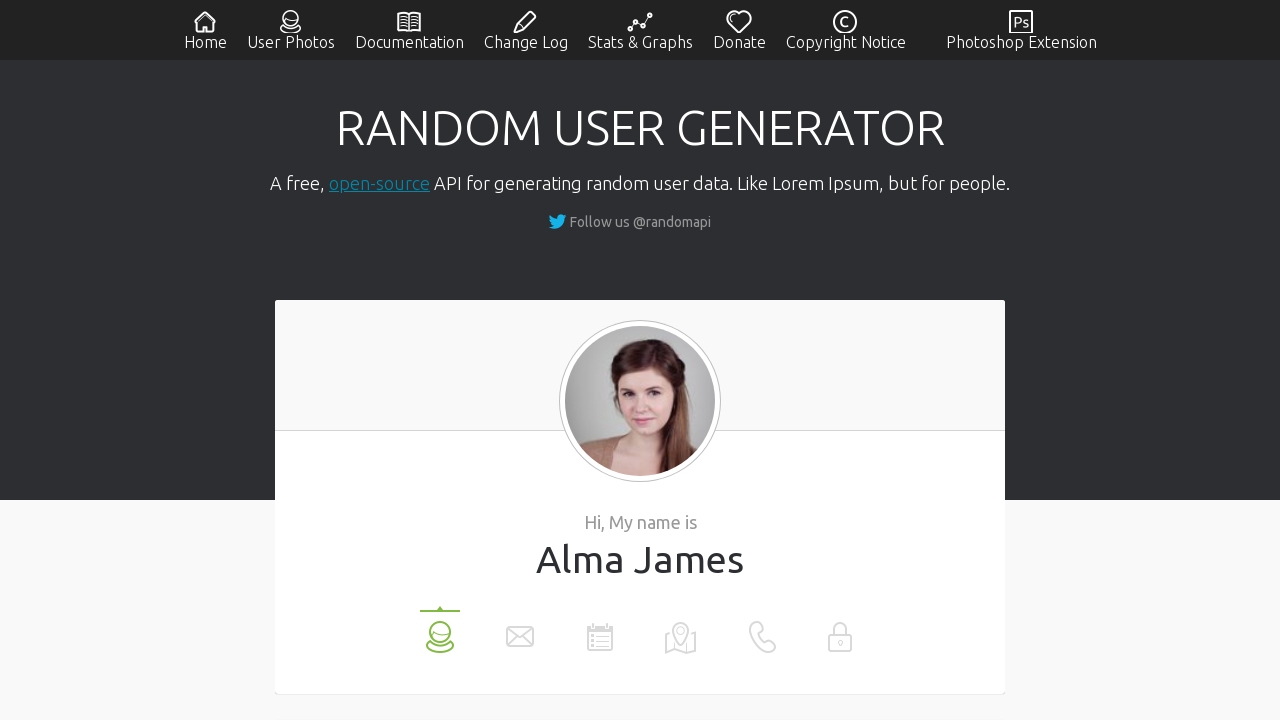

Username value displayed
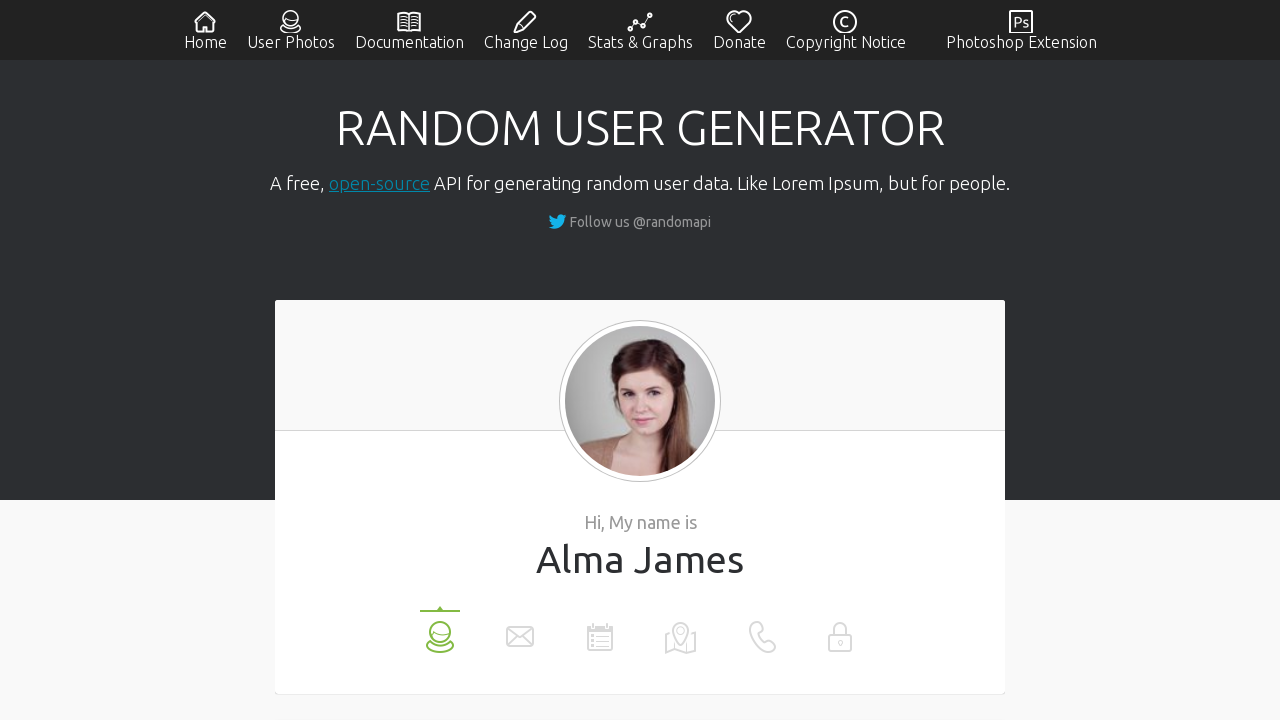

Clicked on second value option (email) at (520, 630) on //*[@id="values_list"]/li[2]
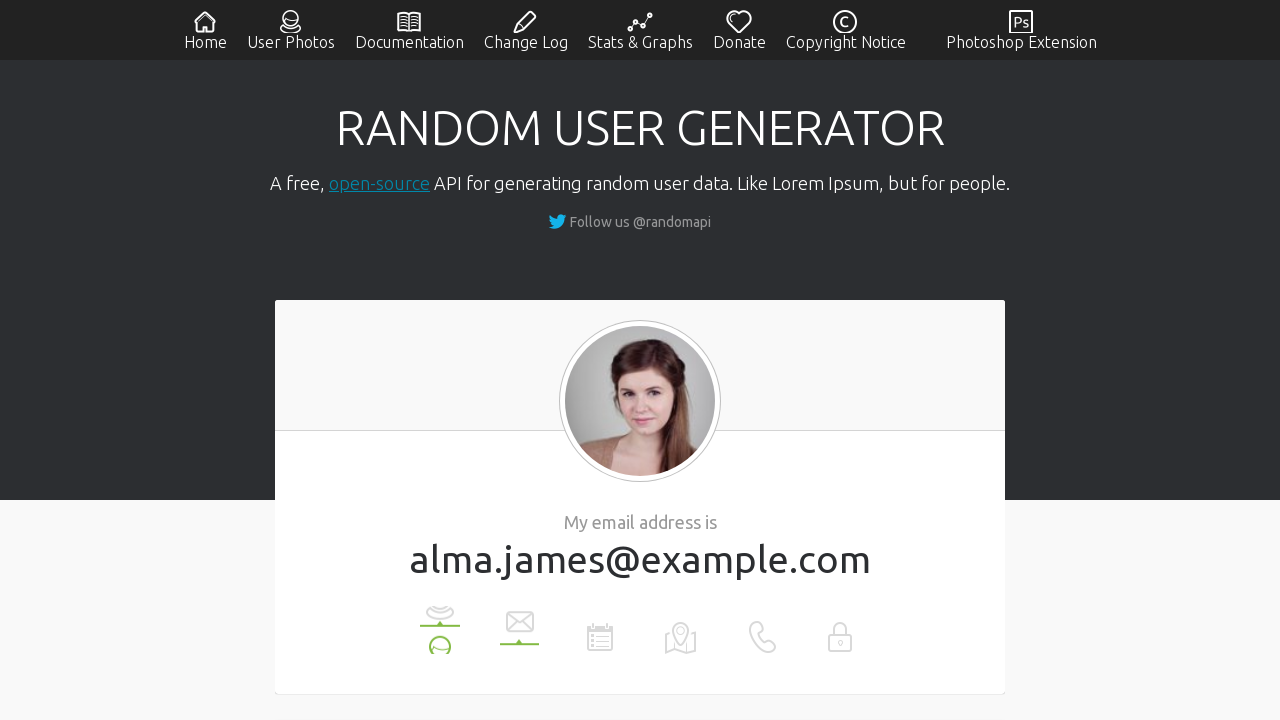

Email value displayed
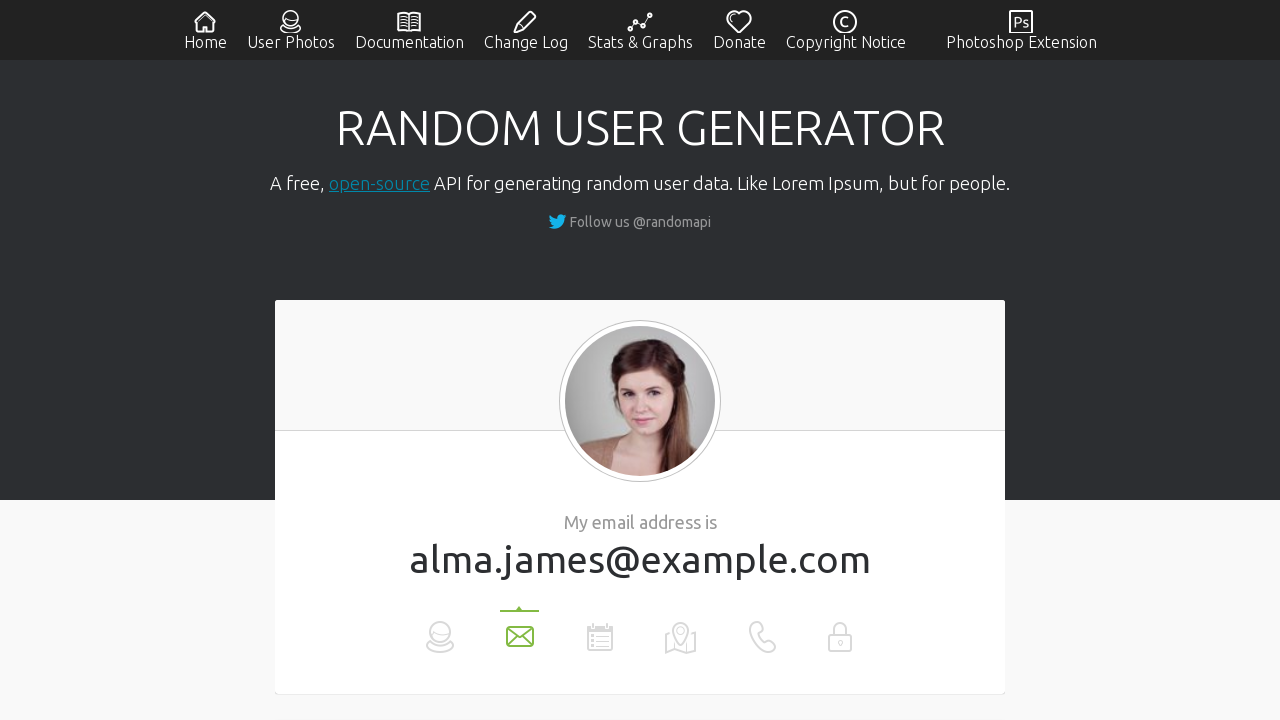

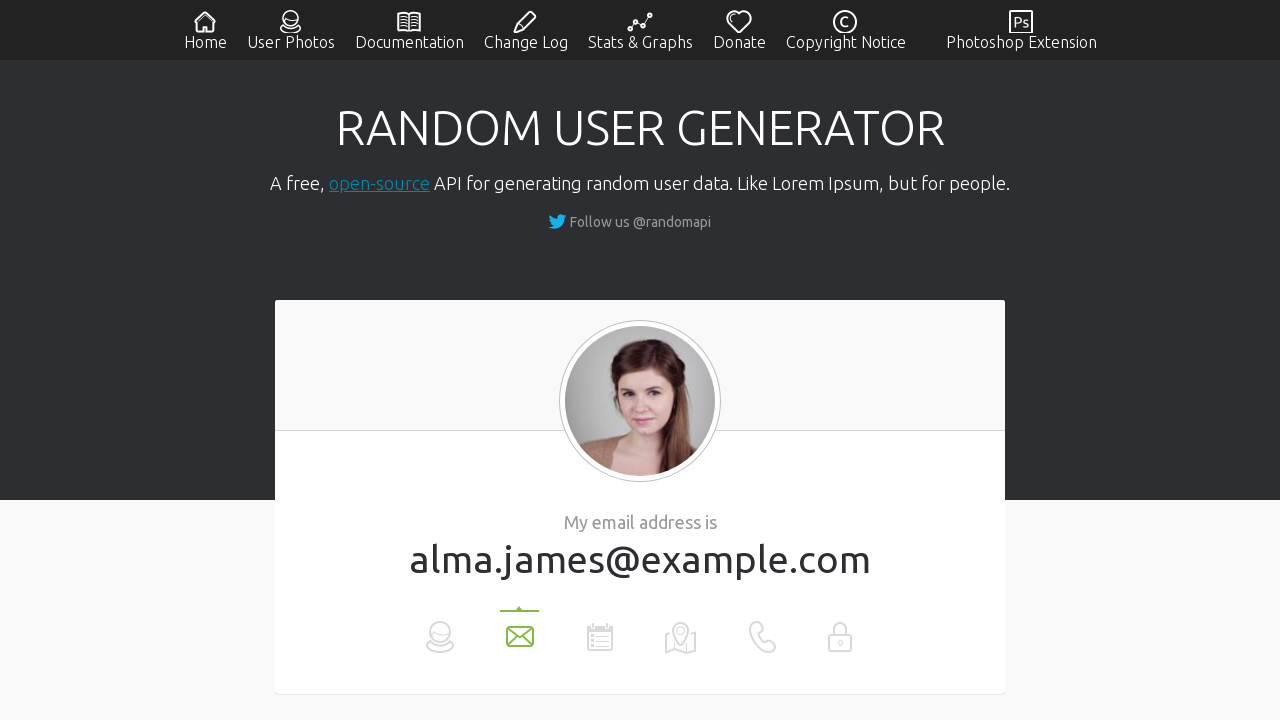